Tests a signup form by filling in first name, last name, and email fields, then submitting the form

Starting URL: http://secure-retreat-92358.herokuapp.com/

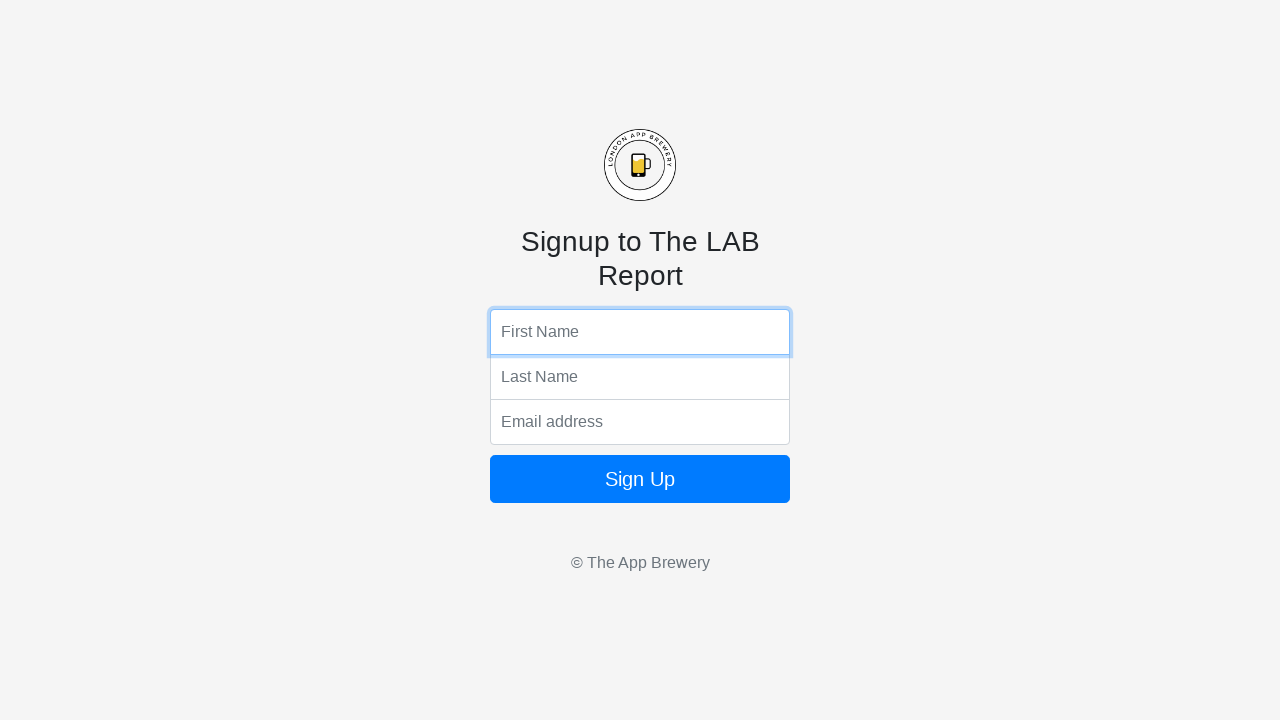

Filled first name field with 'Test' on input[name='fName']
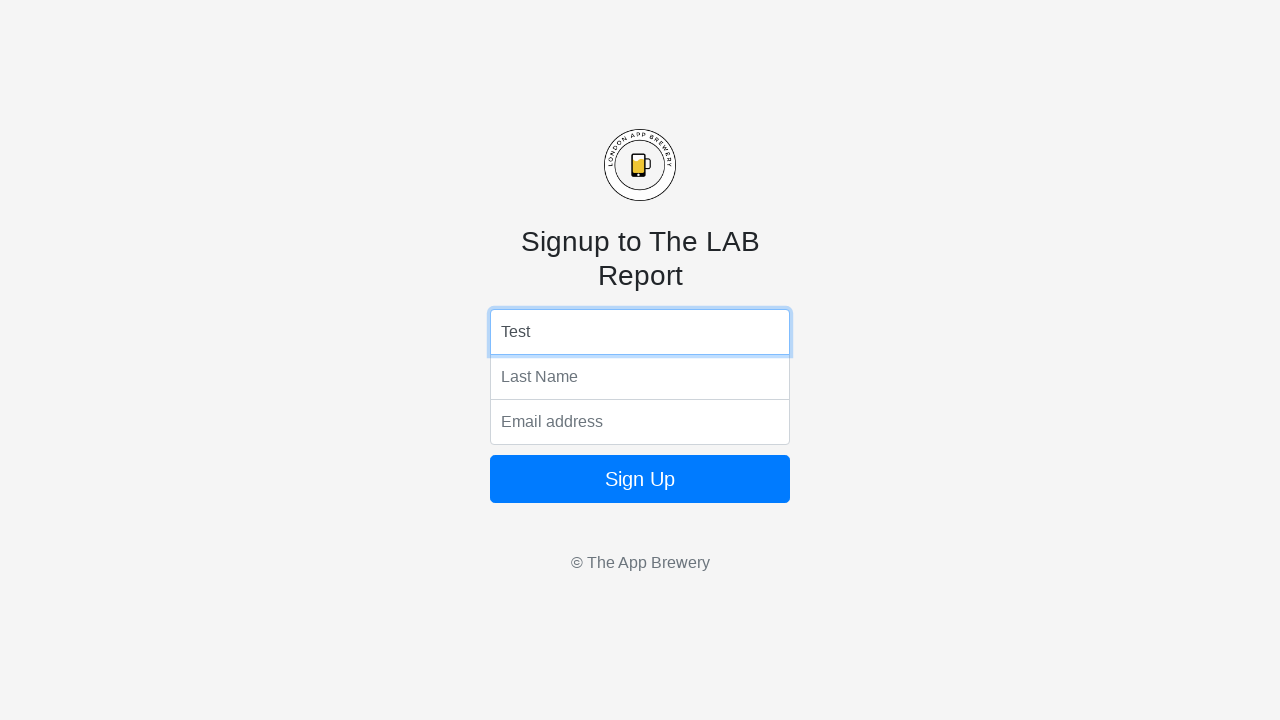

Filled last name field with 'Singh' on input[name='lName']
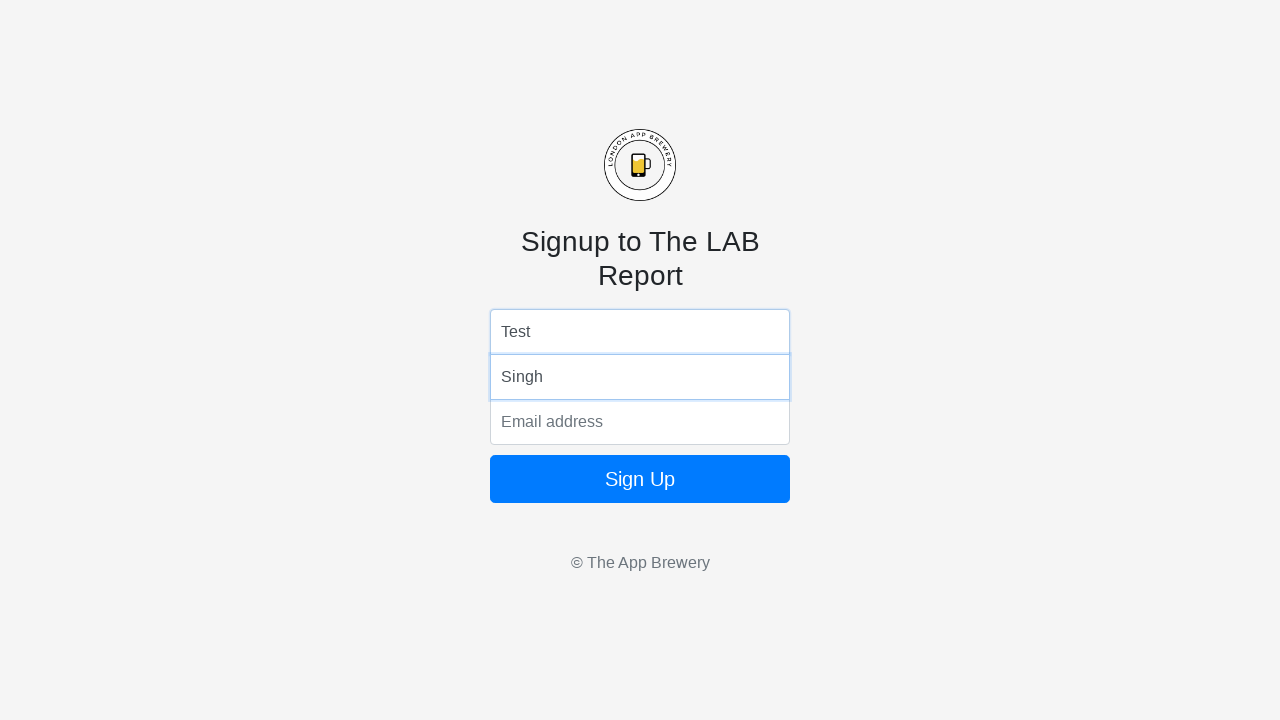

Filled email field with 'test.singh@xyz.com' on input[name='email']
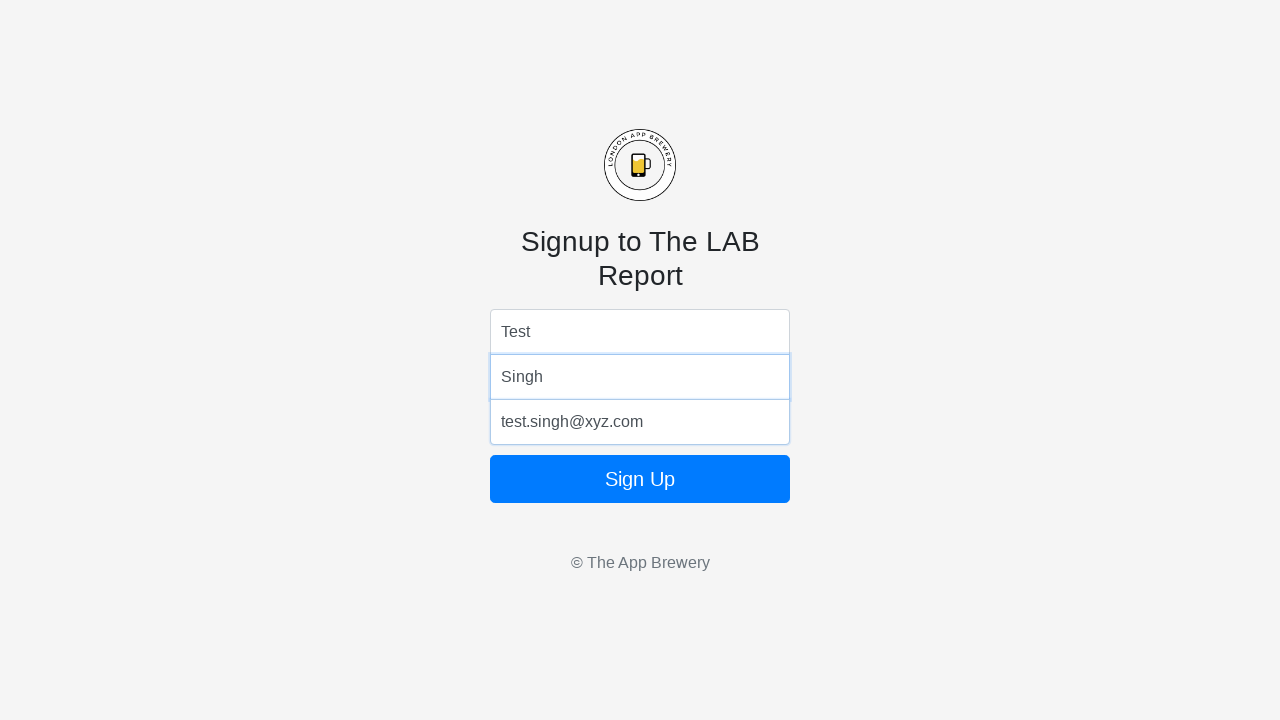

Clicked sign up button to submit form at (640, 479) on form button
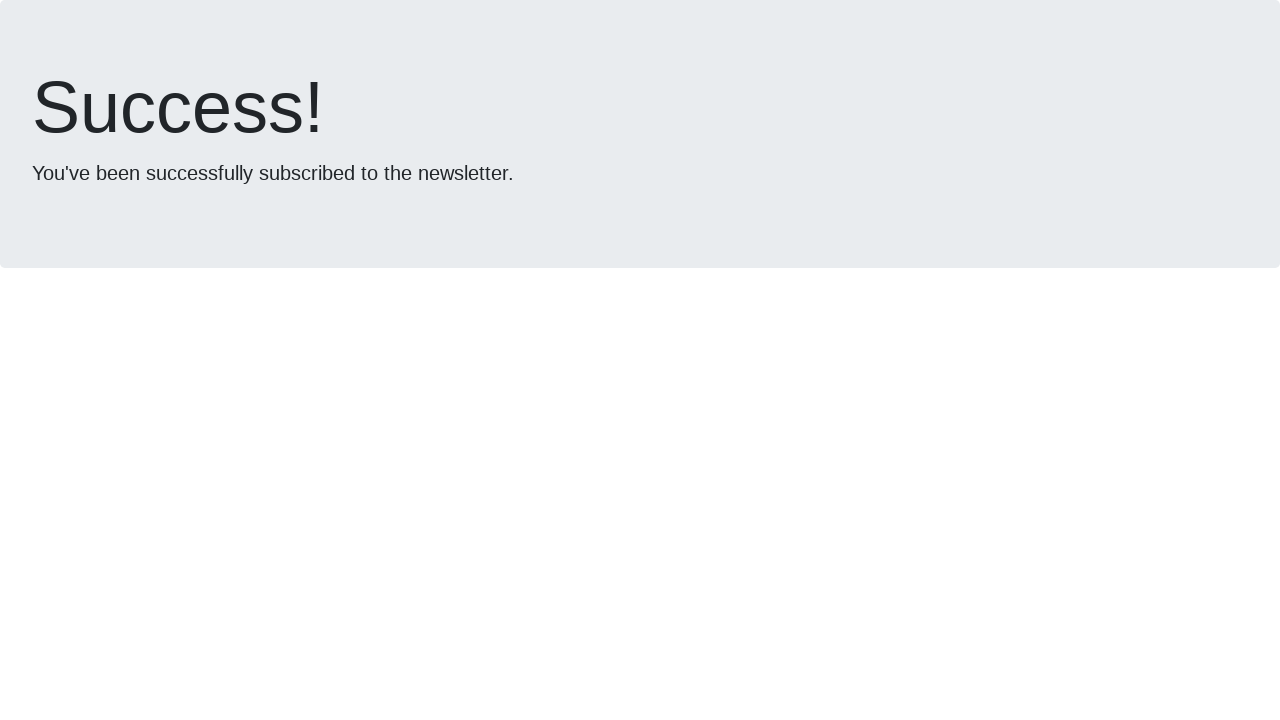

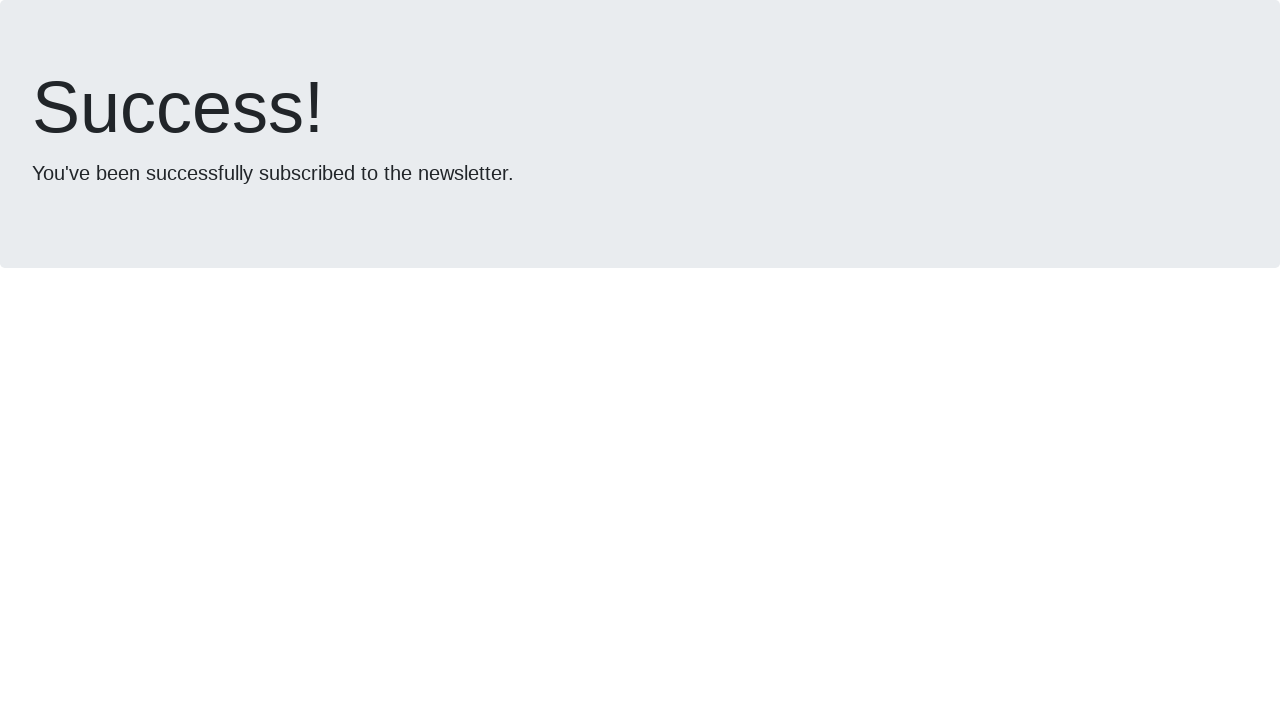